Tests dynamic loading functionality by clicking a start button and waiting for a finish element to appear with the text "Hello World!"

Starting URL: http://the-internet.herokuapp.com/dynamic_loading/2

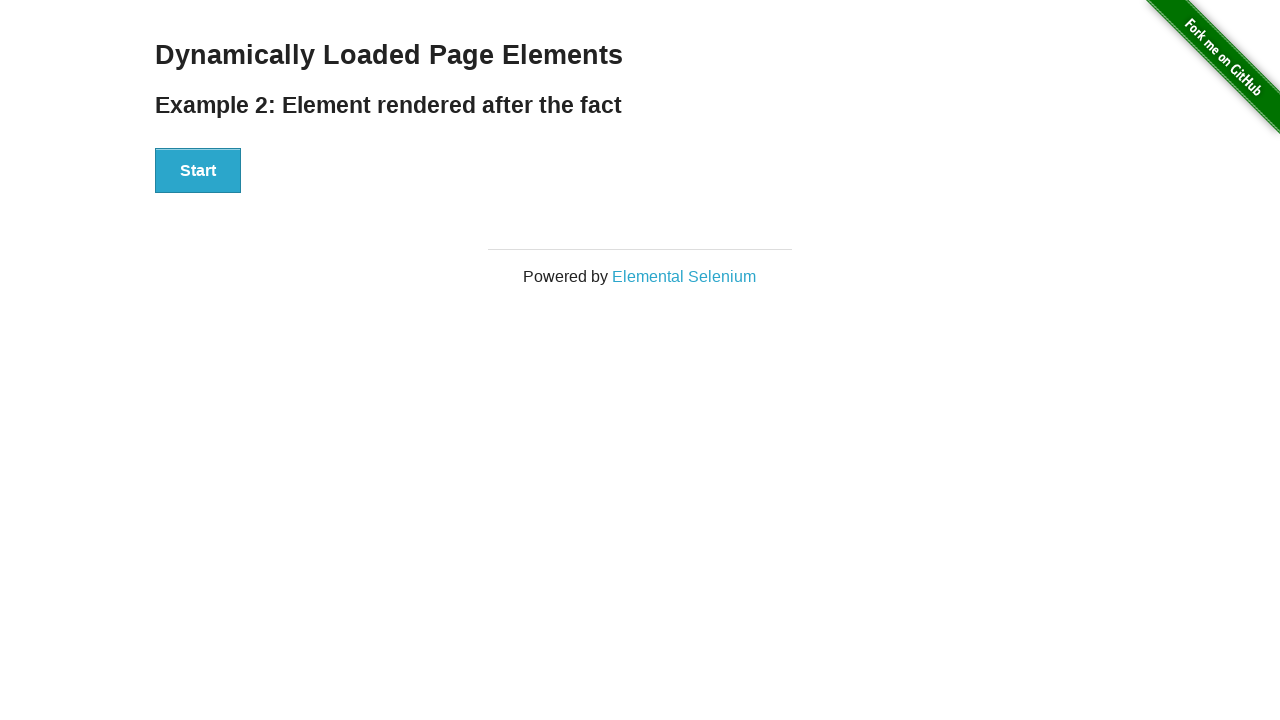

Clicked the start button at (198, 171) on #start button
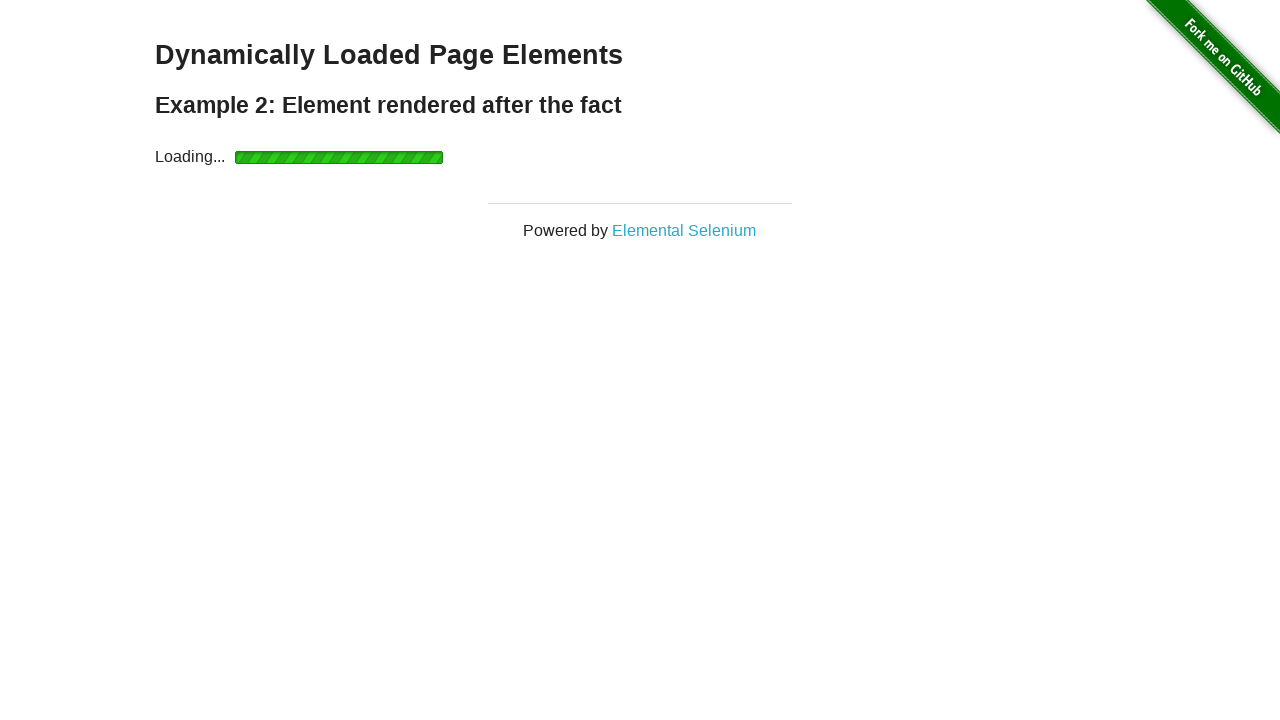

Waited for finish element to become visible
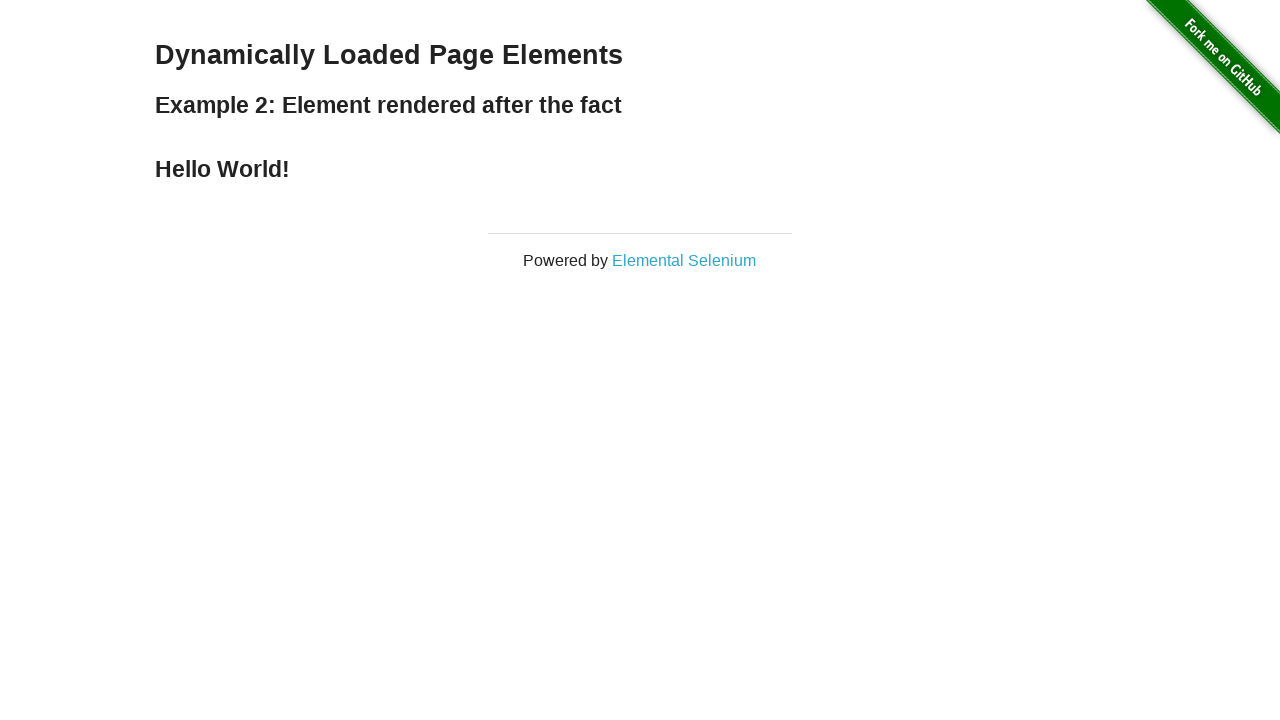

Located the finish element
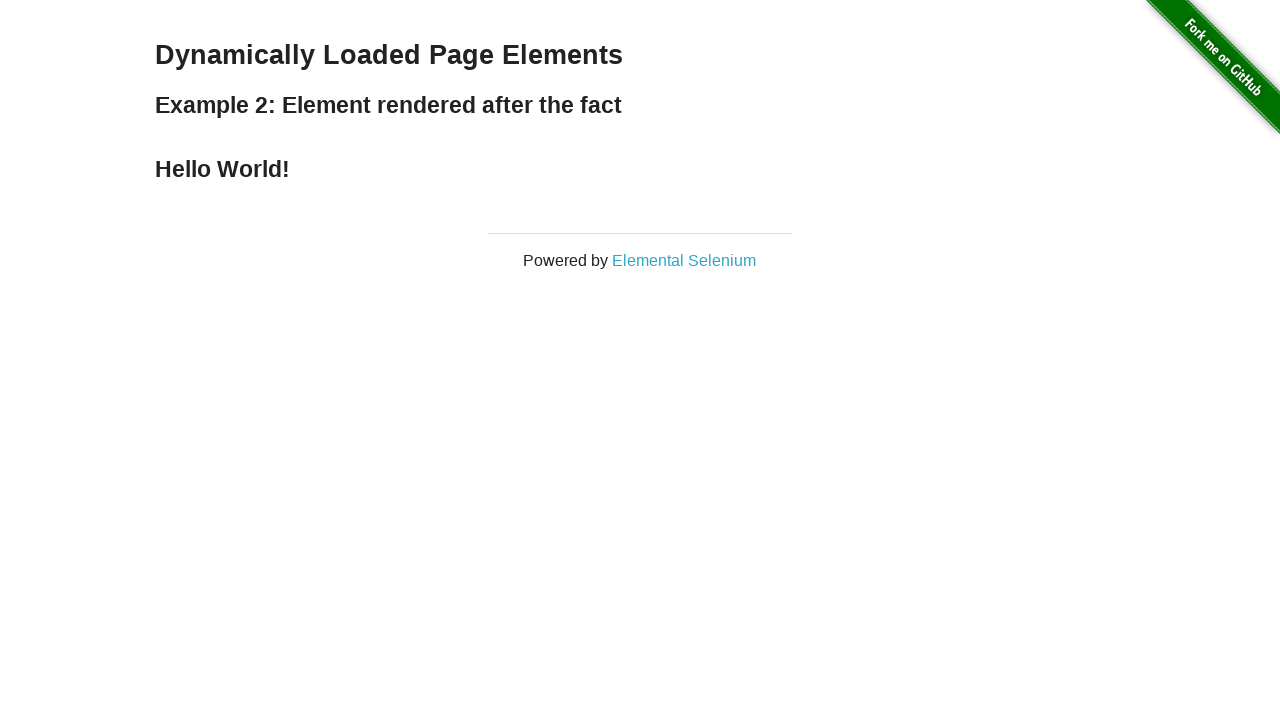

Confirmed finish element is visible with 'Hello World!' text
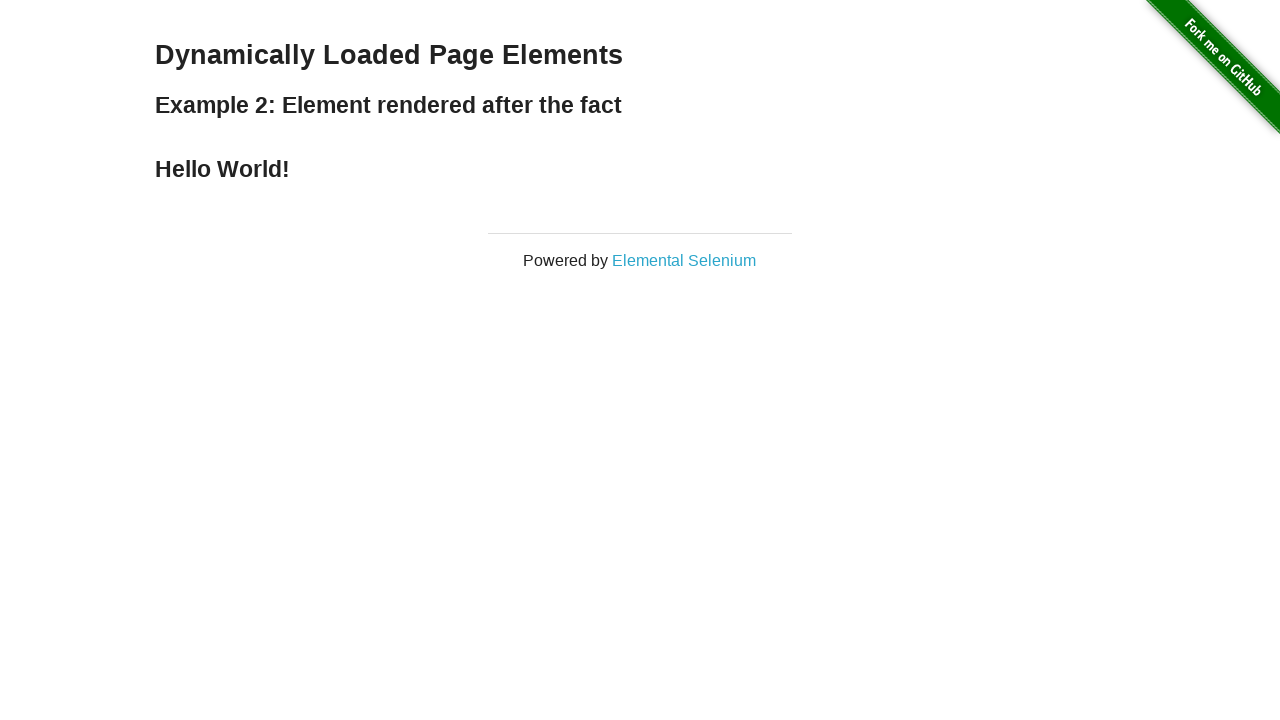

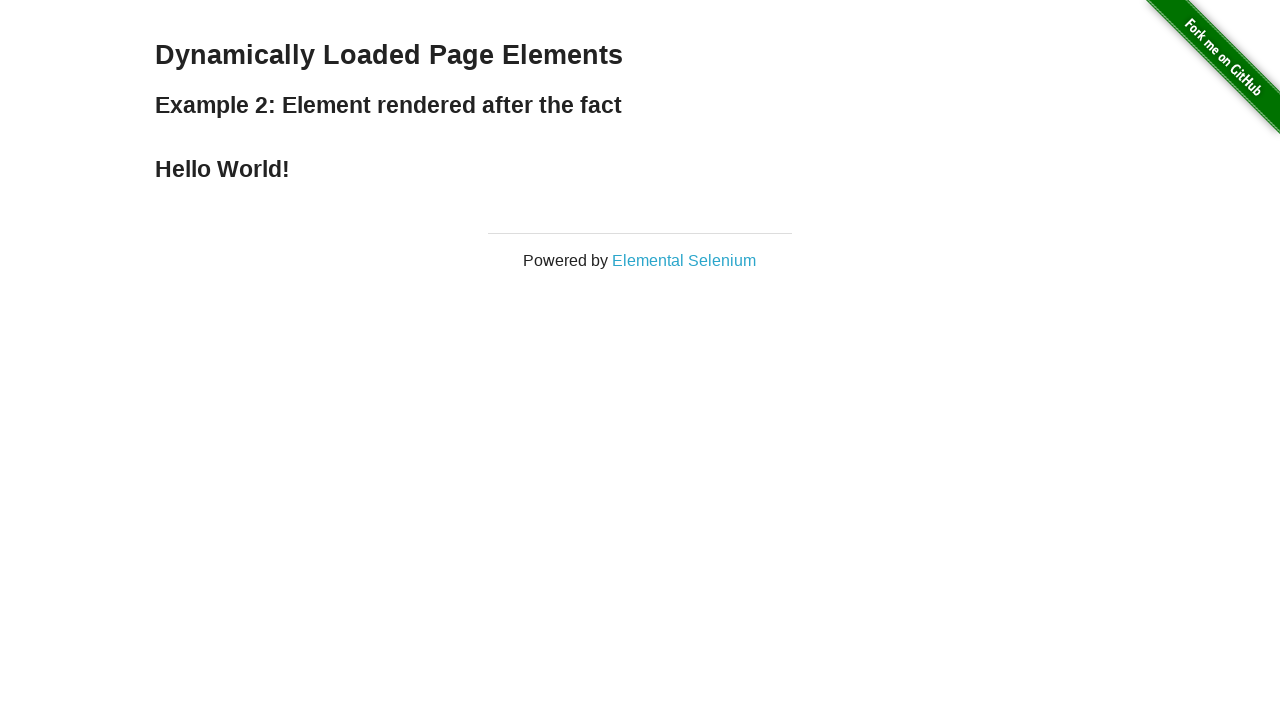